Tests checkbox functionality by clicking on checkboxes if they are not already selected, then verifies both checkboxes are checked

Starting URL: https://the-internet.herokuapp.com/checkboxes

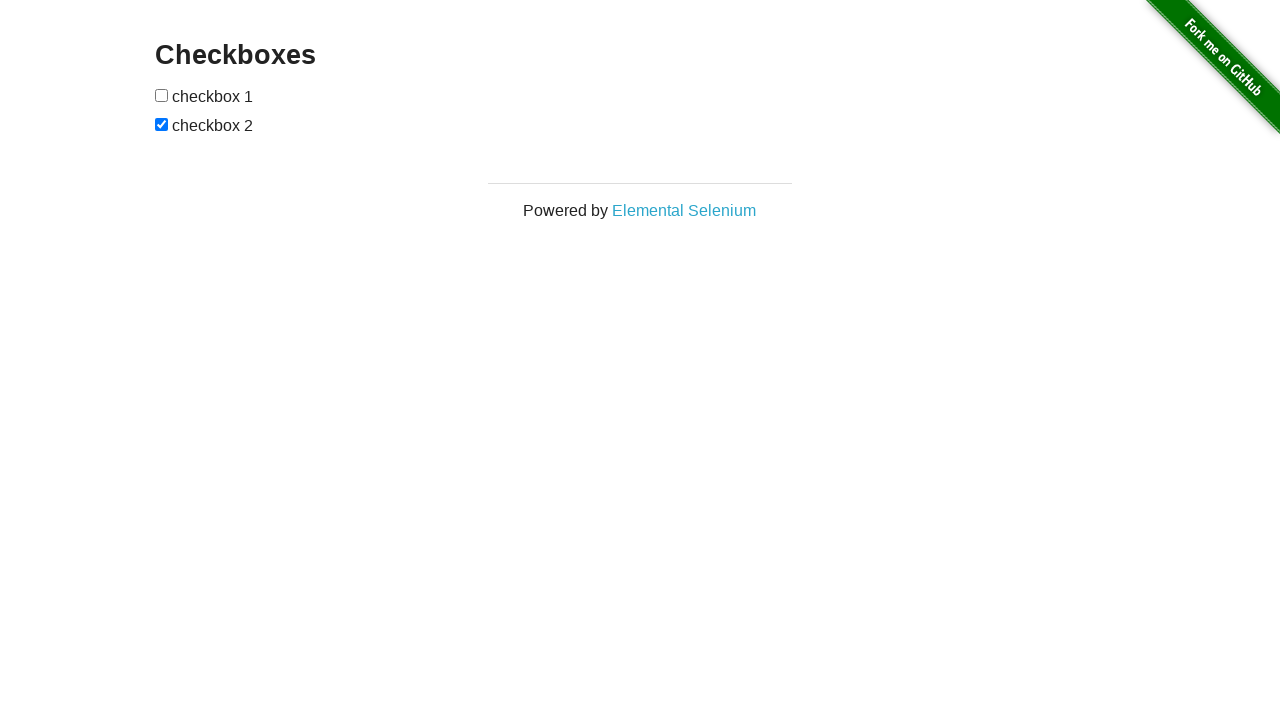

Located first checkbox element
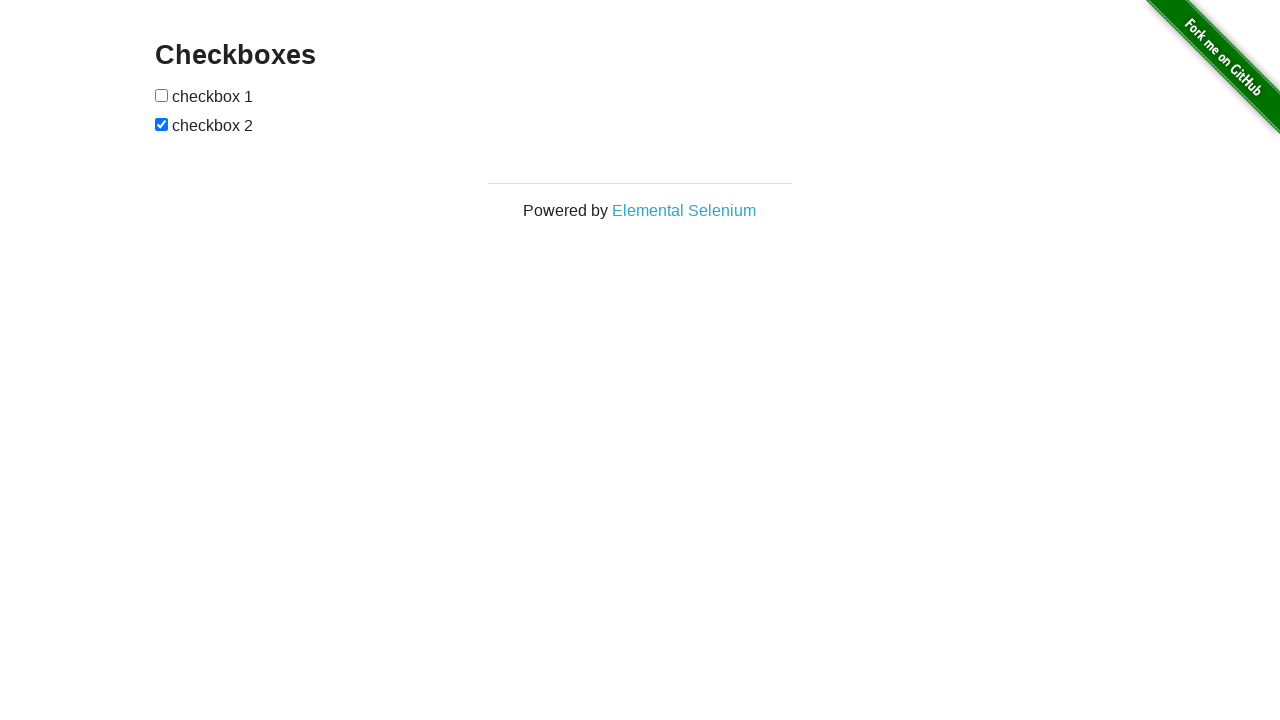

Checked if first checkbox is selected - it is not
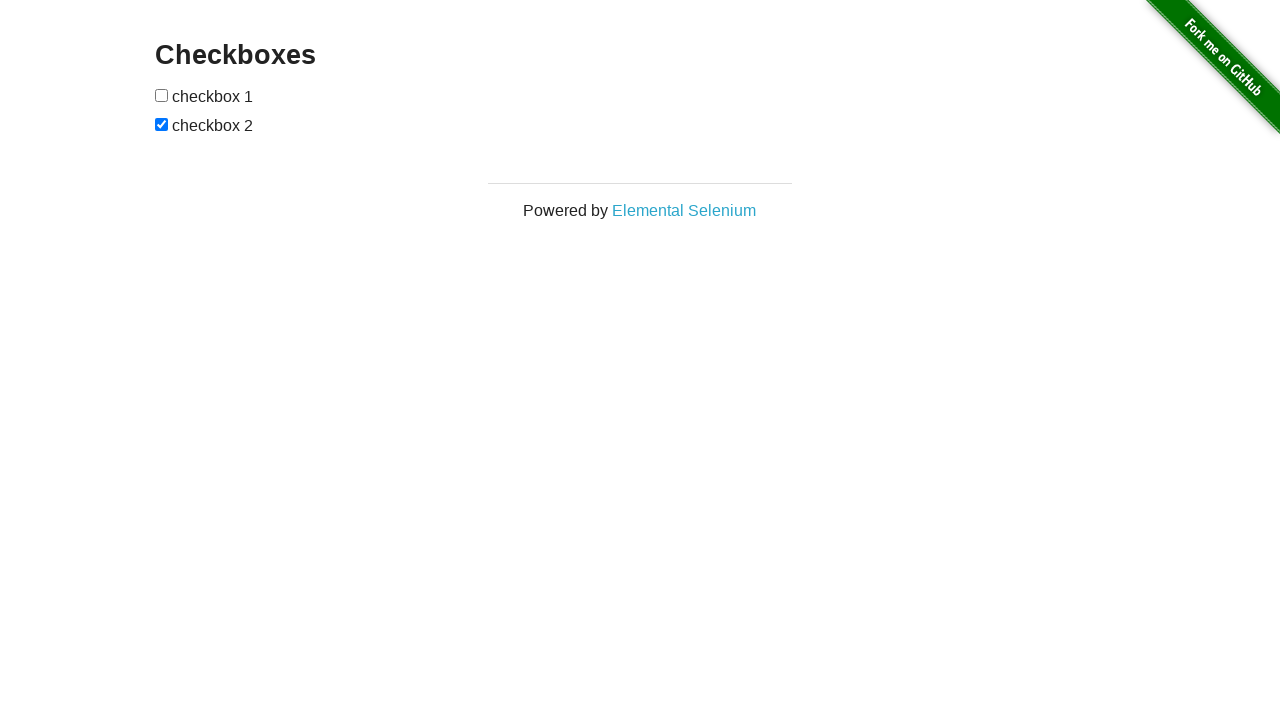

Clicked first checkbox to select it at (162, 95) on (//input[@type='checkbox'])[1]
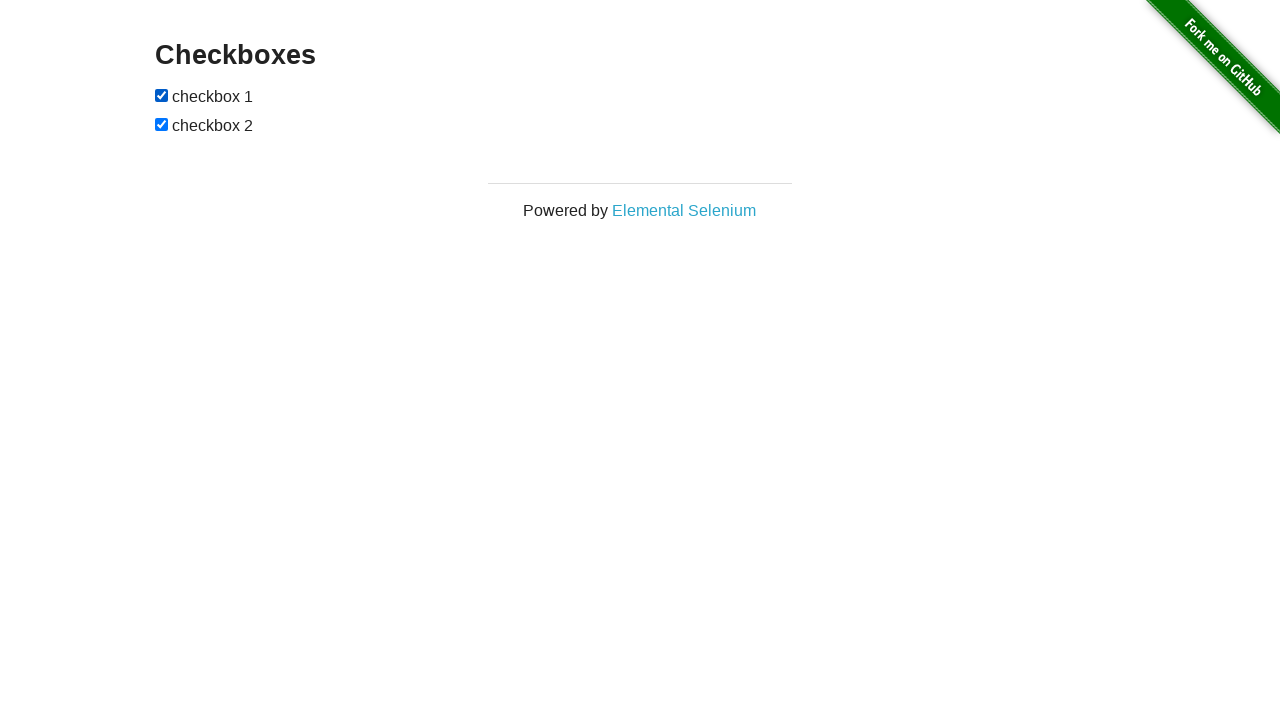

Located second checkbox element
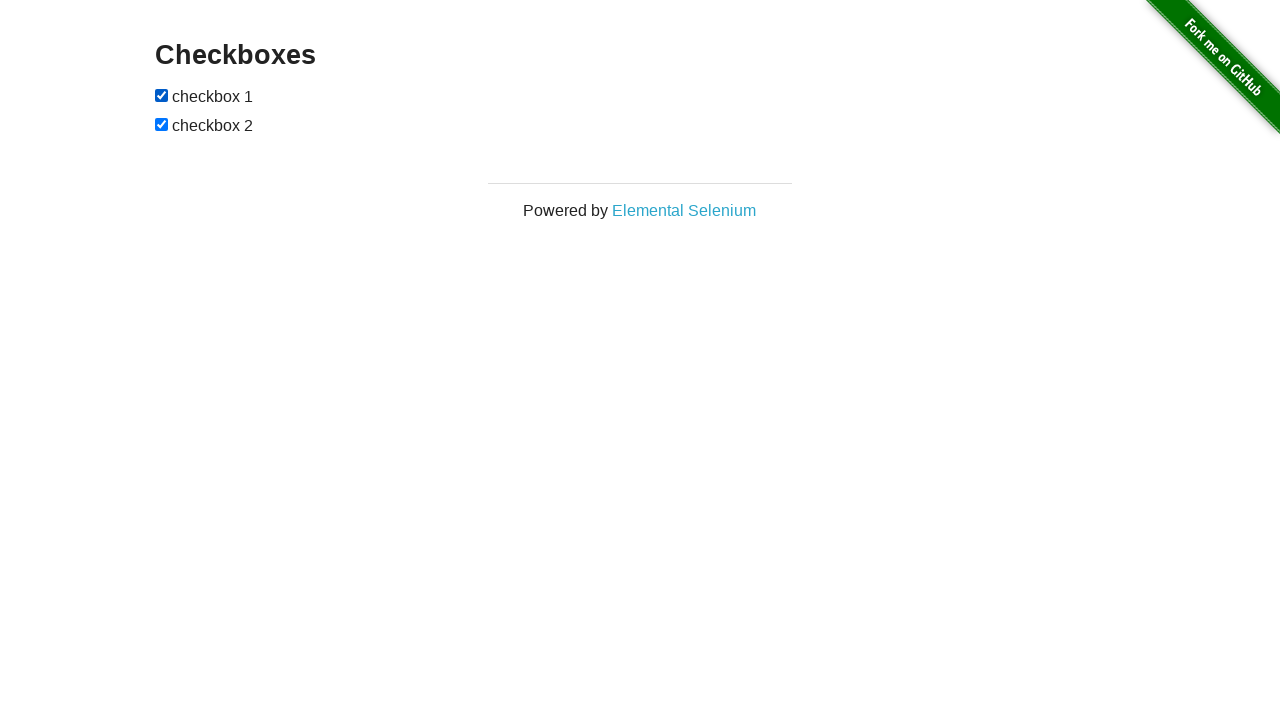

Checked if second checkbox is selected - it already is
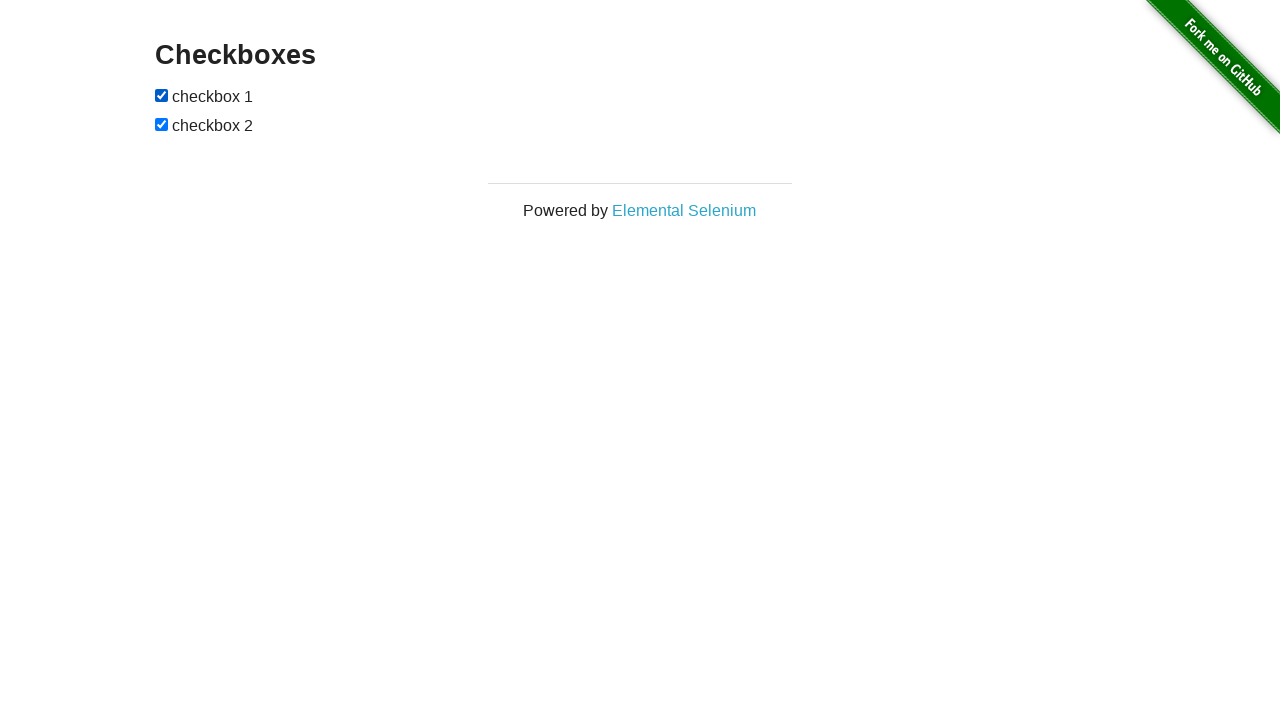

Verified first checkbox is checked
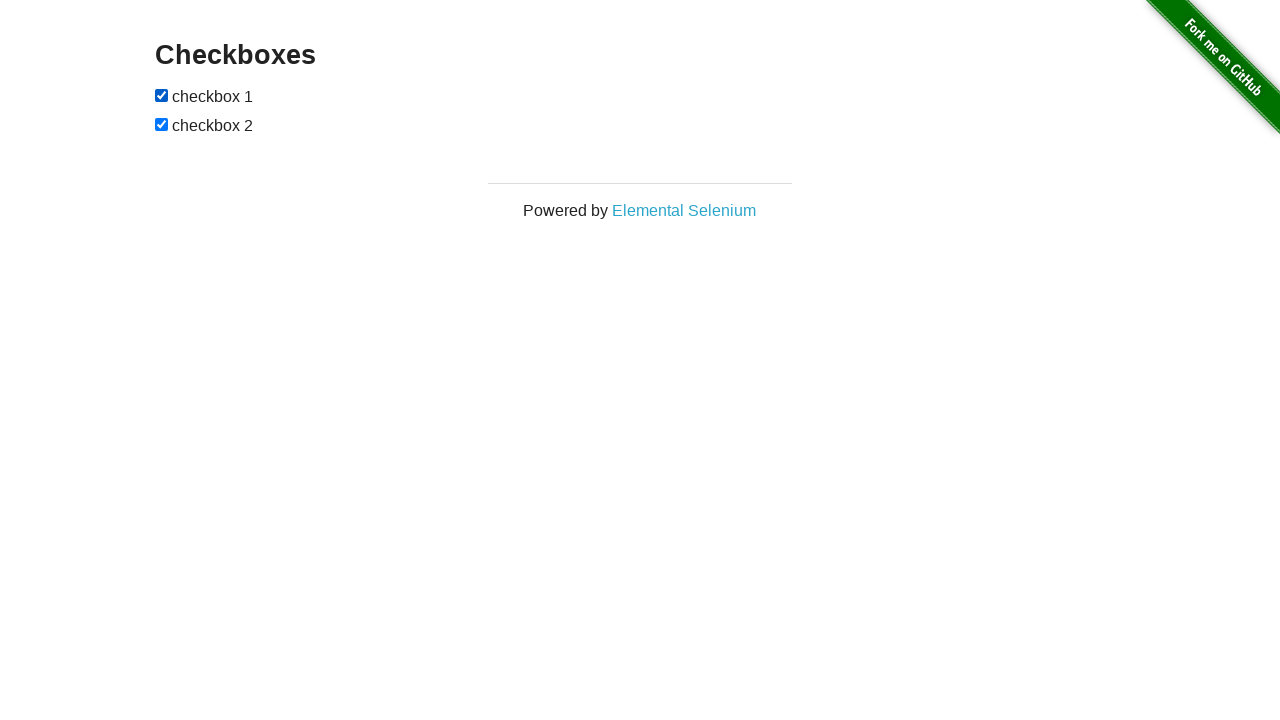

Verified second checkbox is checked
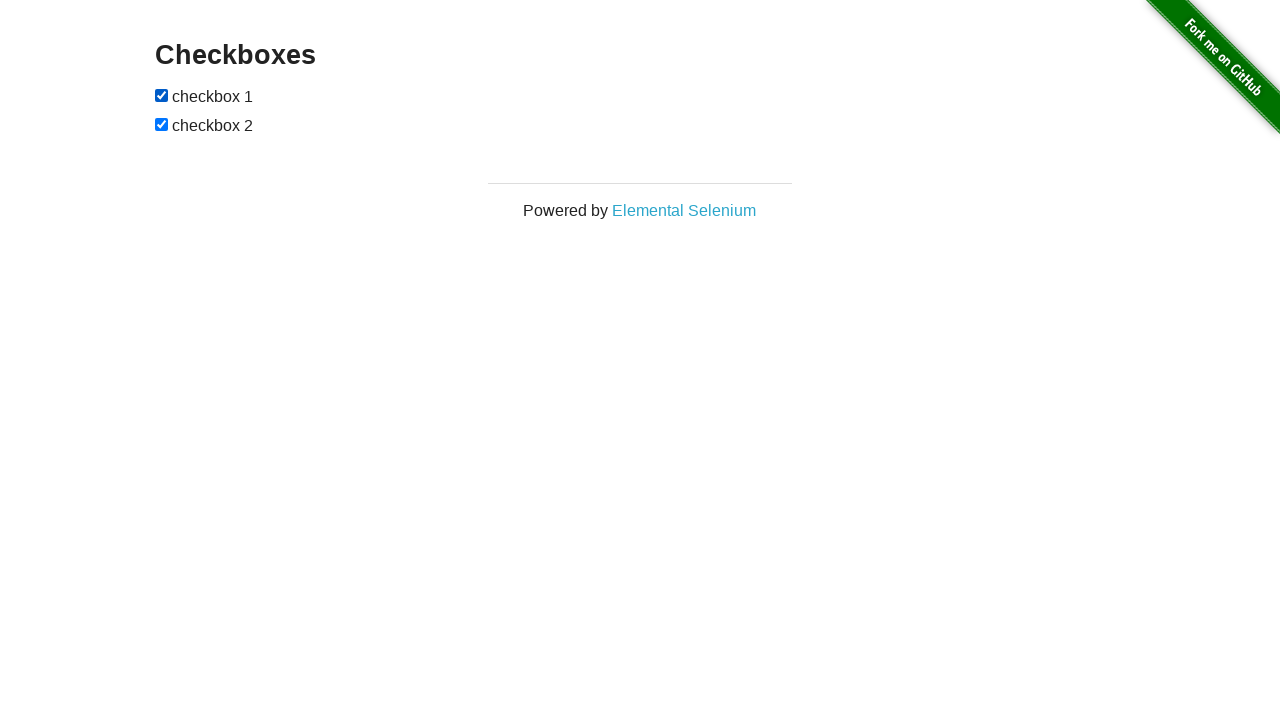

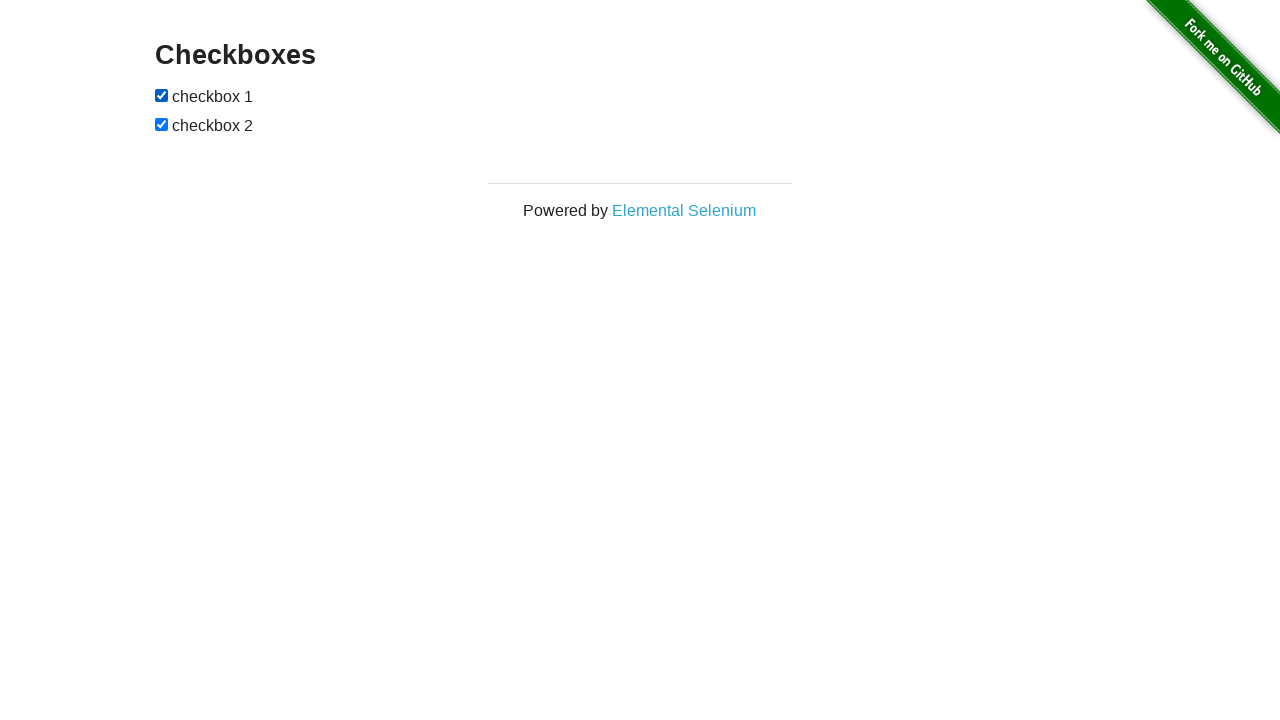